Tests handling a prompt JavaScript alert by clicking a button, entering text into the prompt, accepting it, and verifying the result

Starting URL: https://demoqa.com/alerts

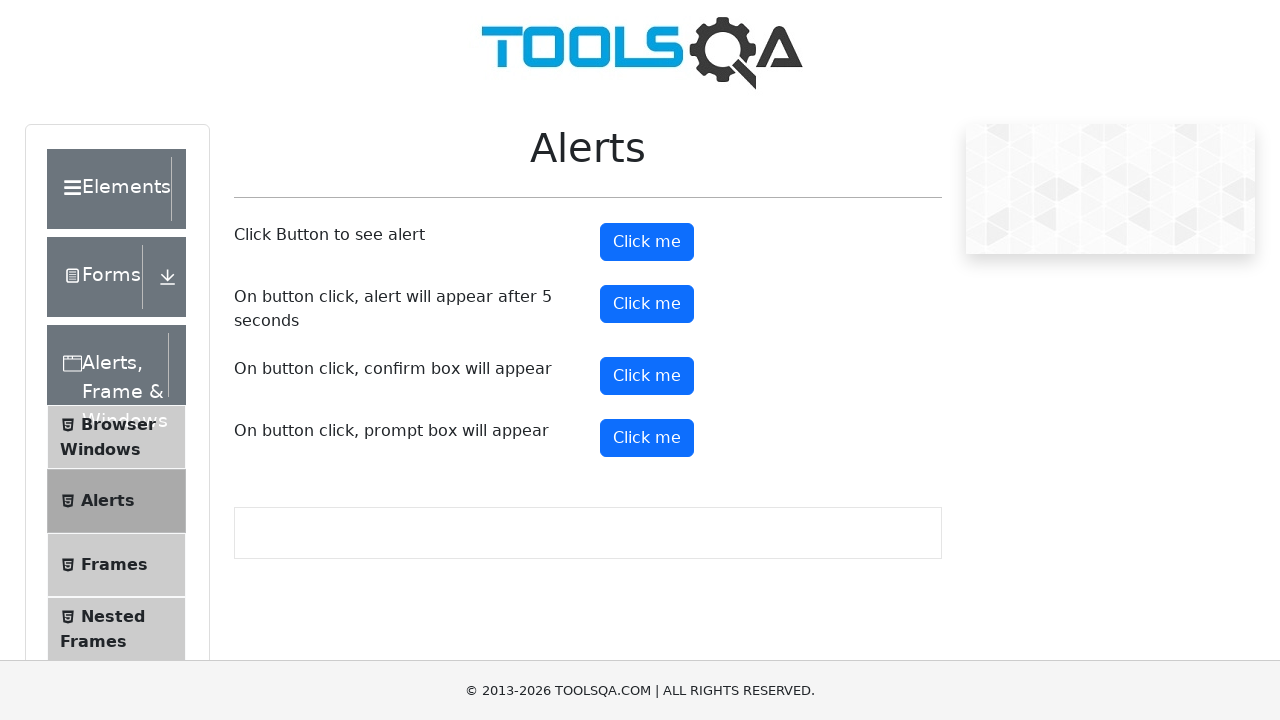

Set up dialog handler to accept prompt with text 'Luffy is still Joy Boy'
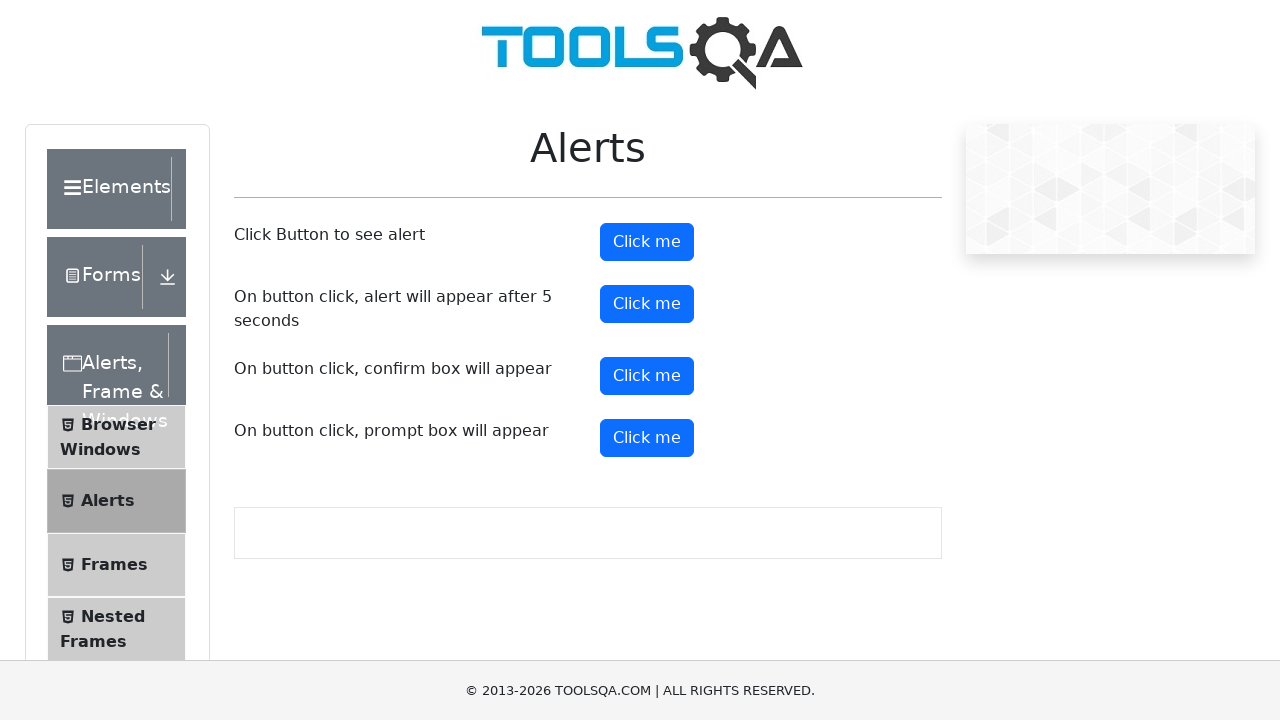

Clicked the prompt button at (647, 438) on button#promtButton
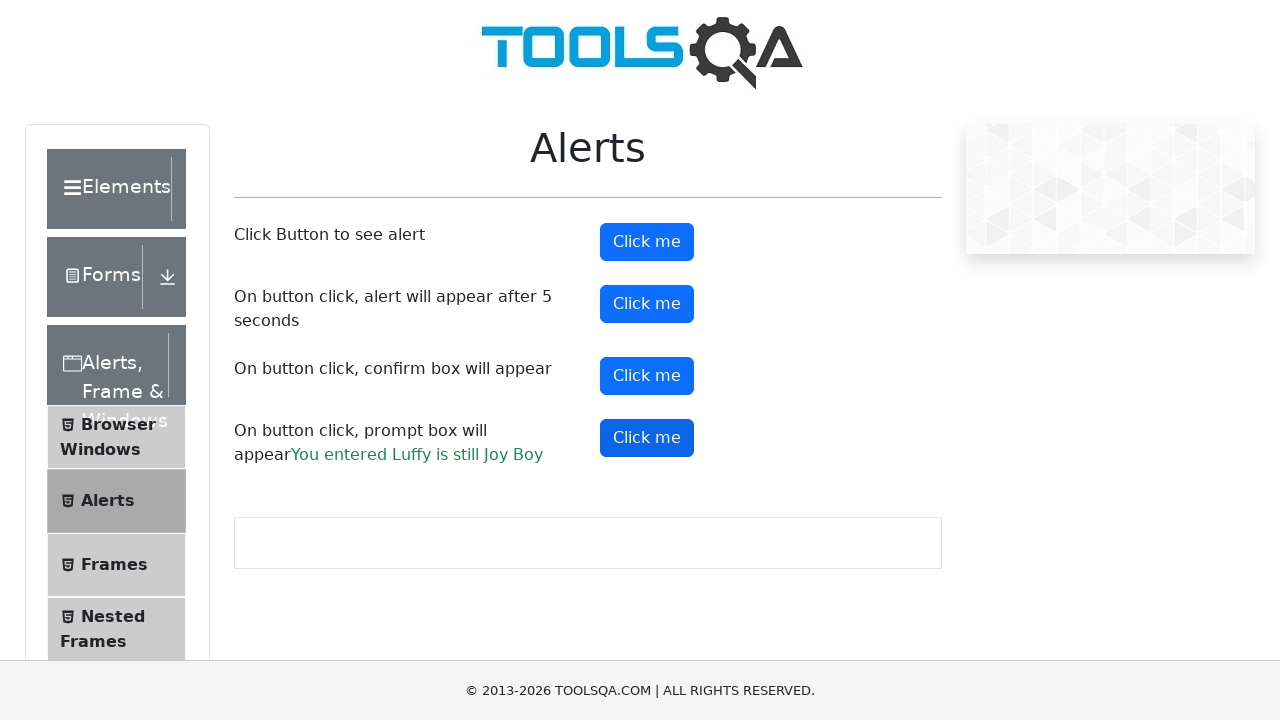

Prompt result text appeared on page
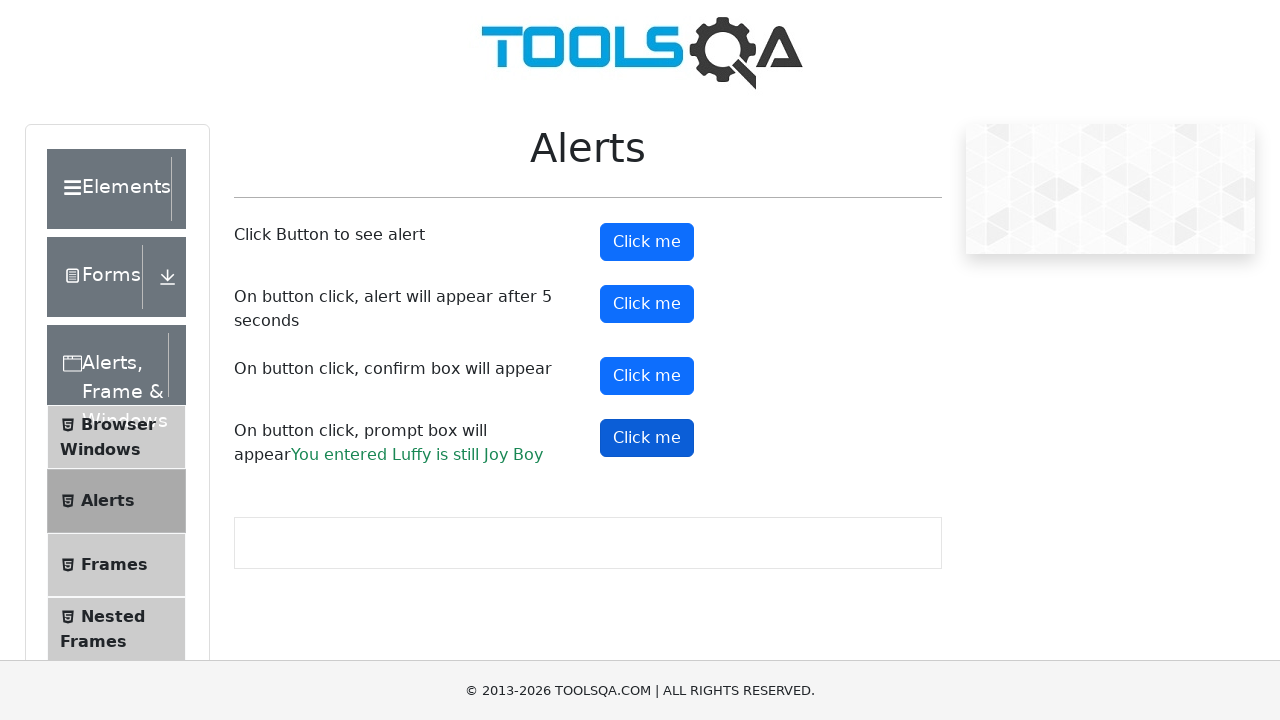

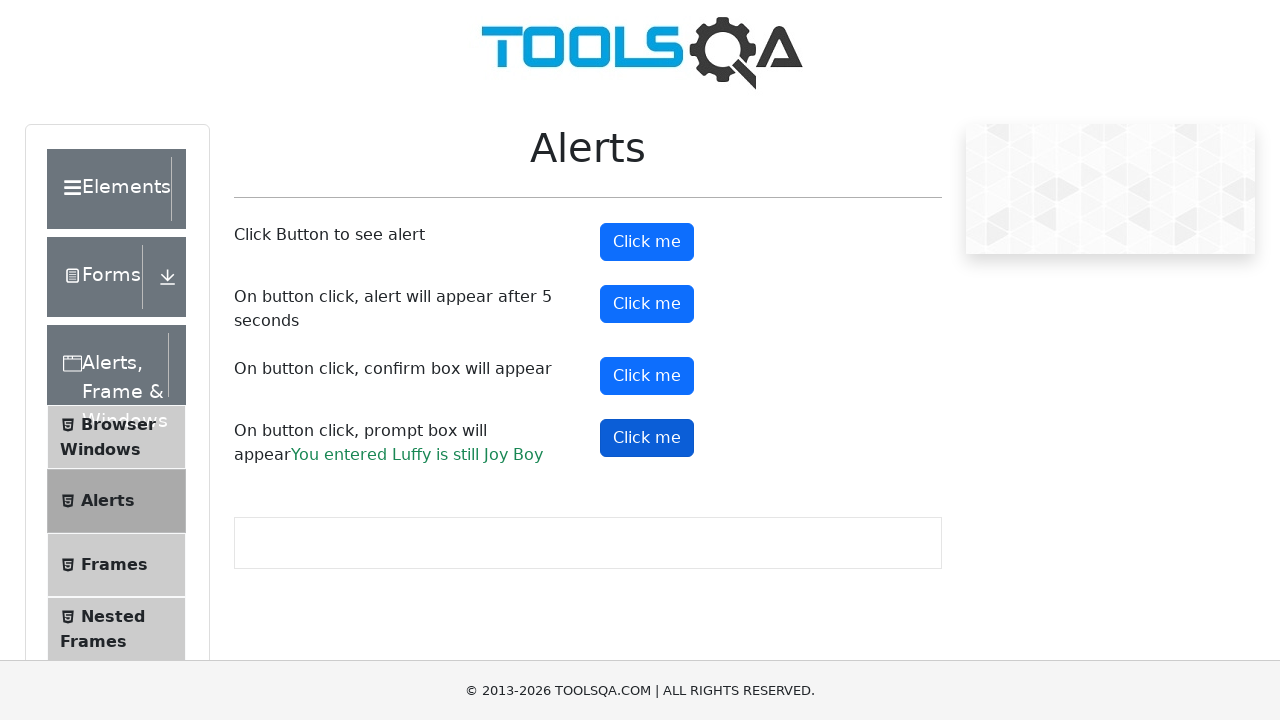